Tests a registration form by filling in first name, last name, and email fields, then submitting the form and verifying the success message appears.

Starting URL: http://suninjuly.github.io/registration1.html

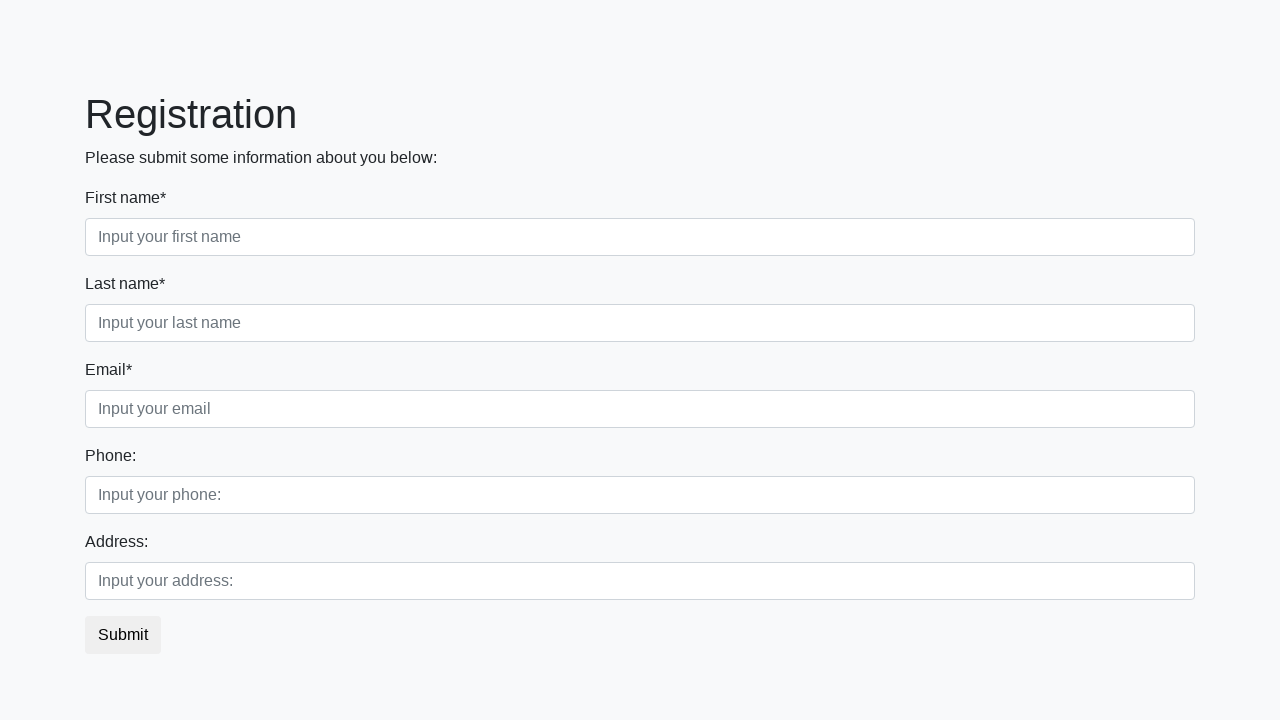

Filled first name field with 'BOHDAN' on //div[@class='first_block']//div[@class='form-group first_class']//input
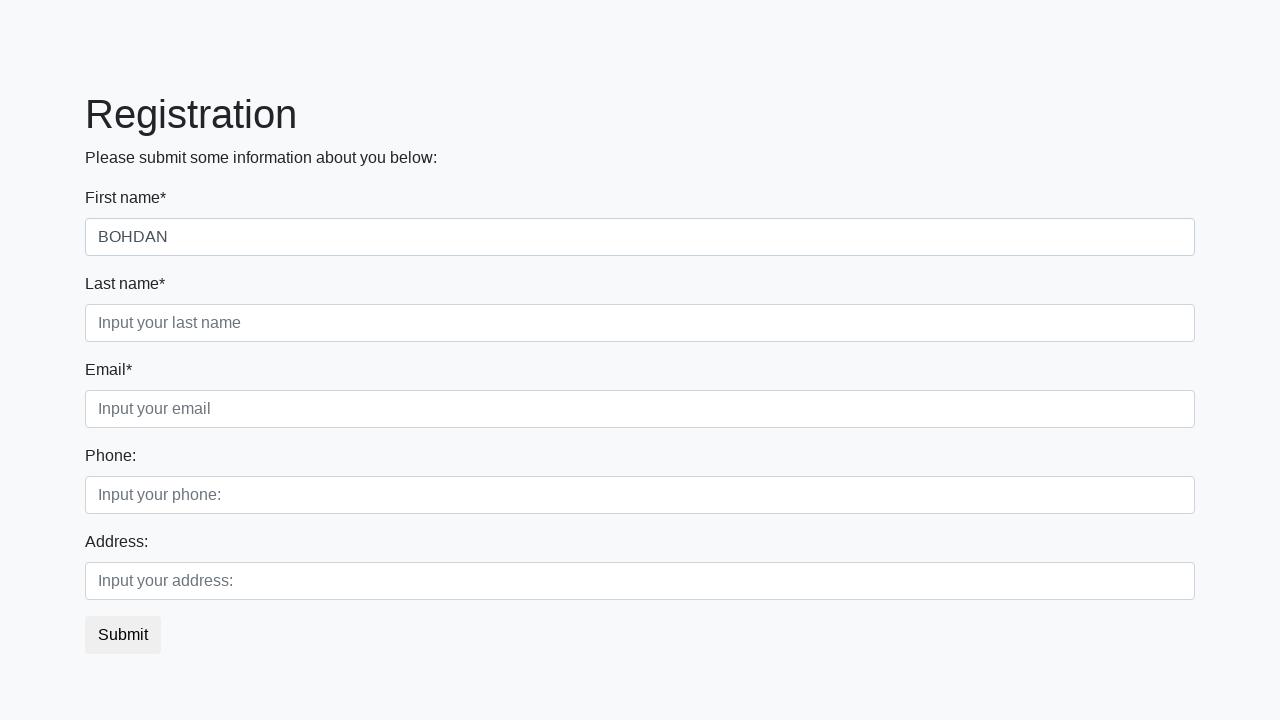

Filled last name field with 'VORONOV' on //div[@class='first_block']//div[@class='form-group second_class']//input
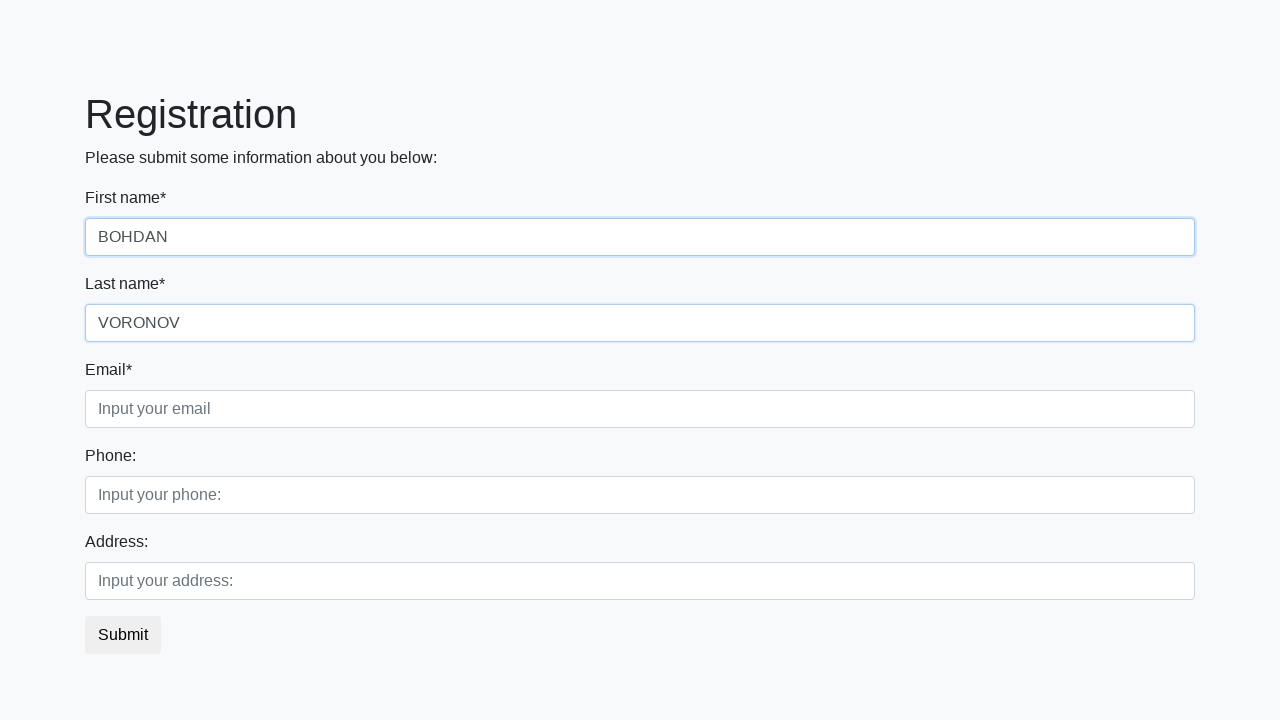

Filled email field with 'bohdvnvoronov@kosmomail.com' on //div[@class='first_block']//div[@class='form-group third_class']//input
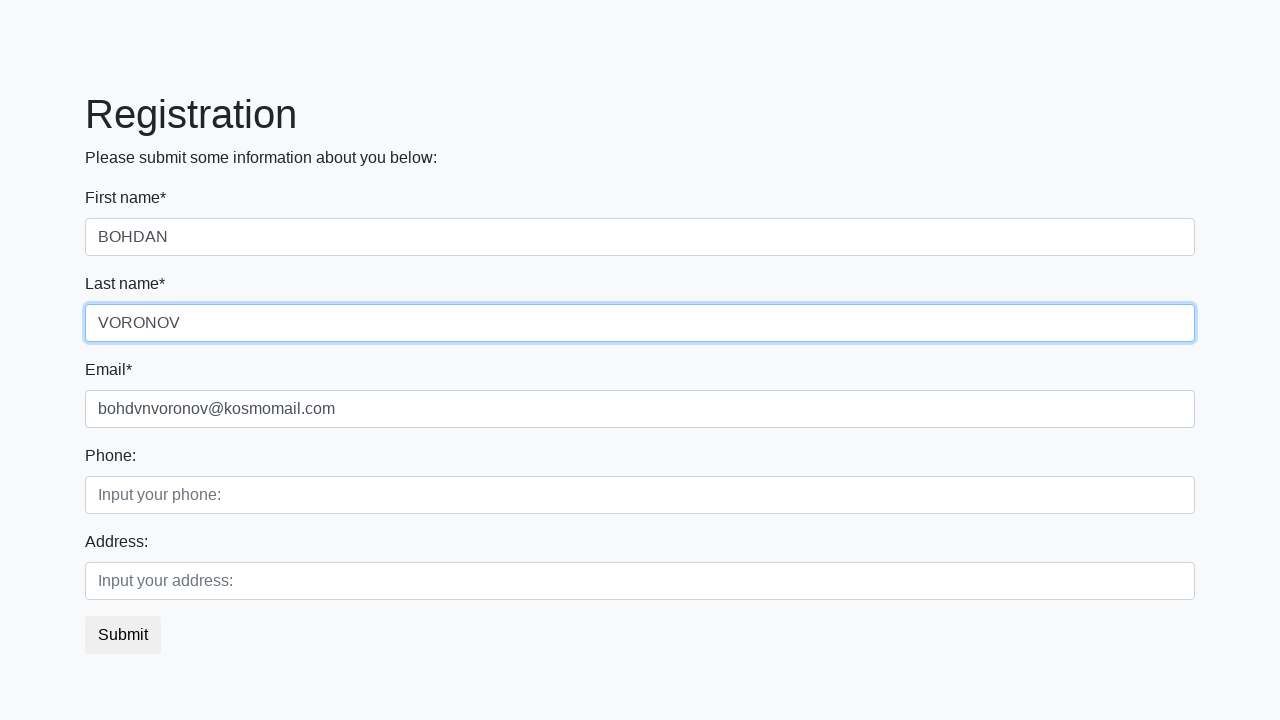

Clicked submit button to register at (123, 635) on button.btn
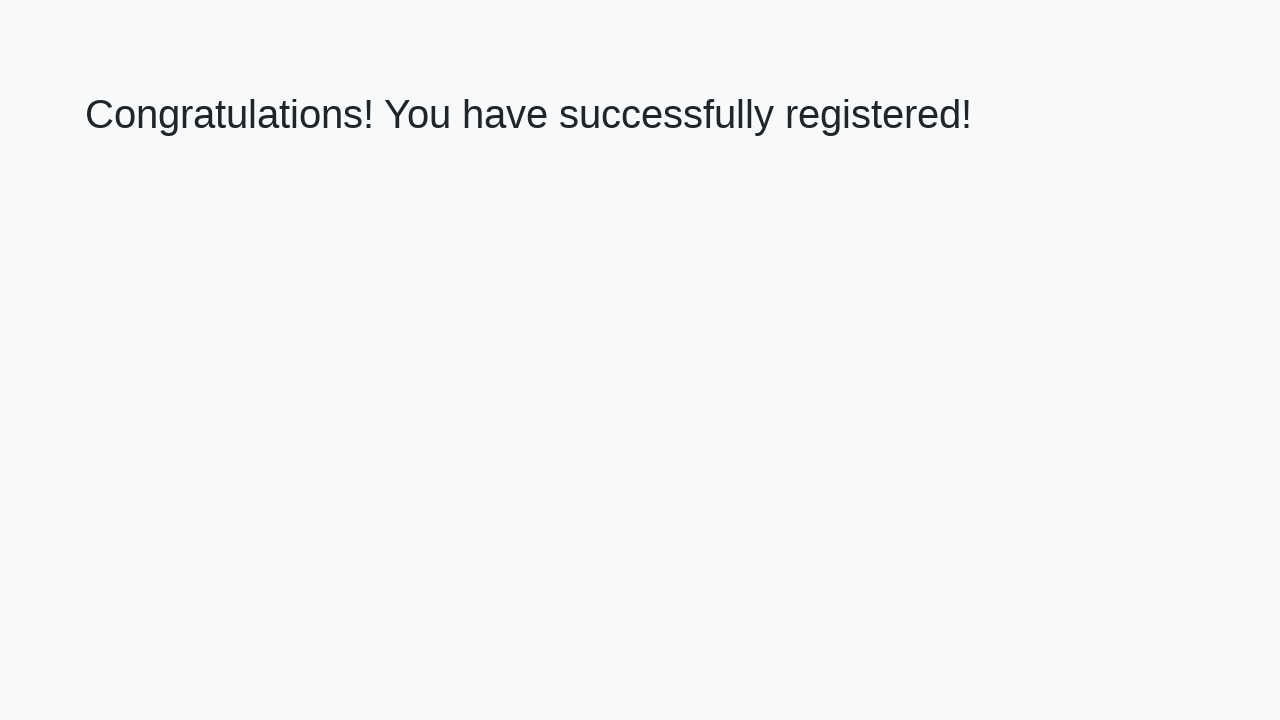

Success message appeared - registration form submitted successfully
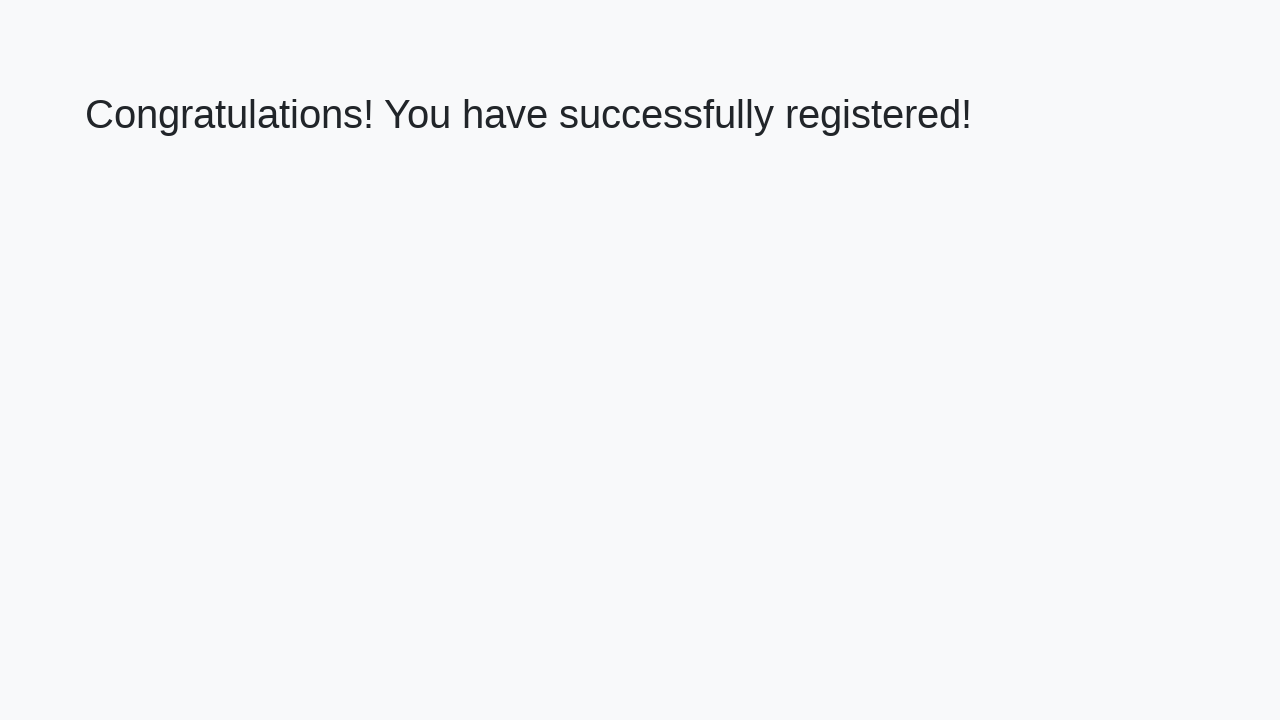

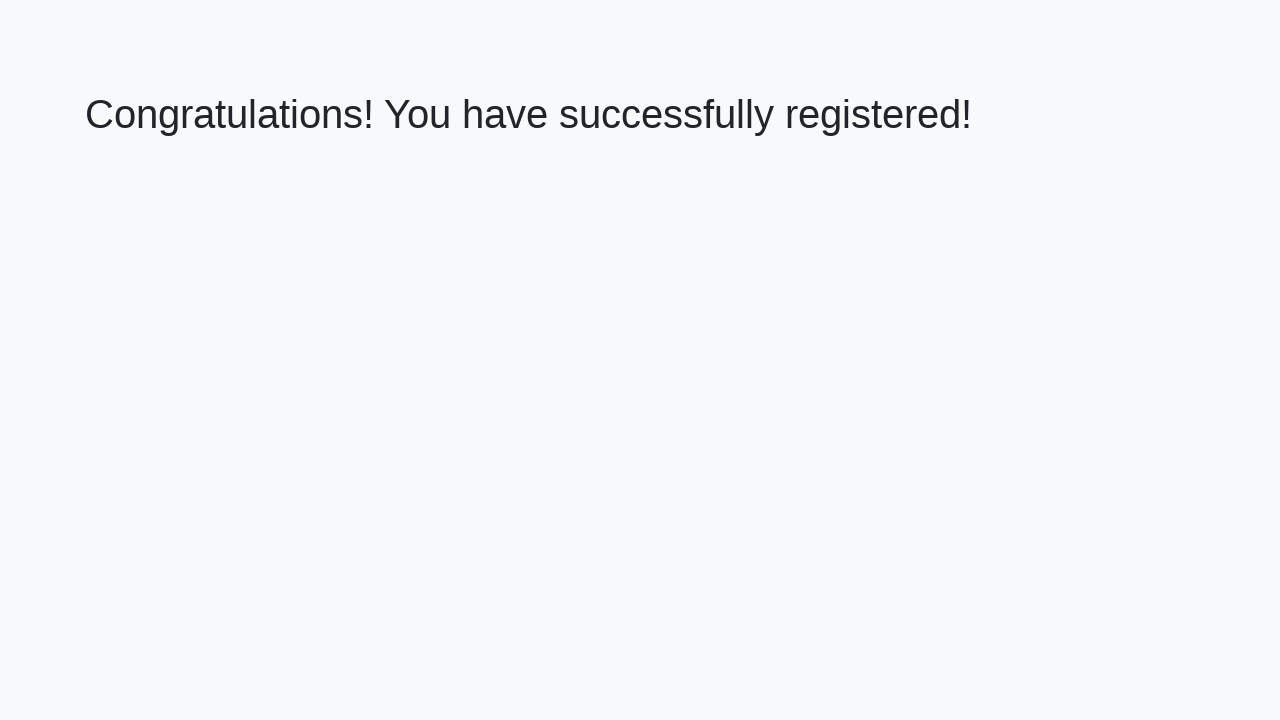